Tests chained right-click actions by performing multiple right-clicks in sequence and handling the alert

Starting URL: http://swisnl.github.io/jQuery-contextMenu/demo.html

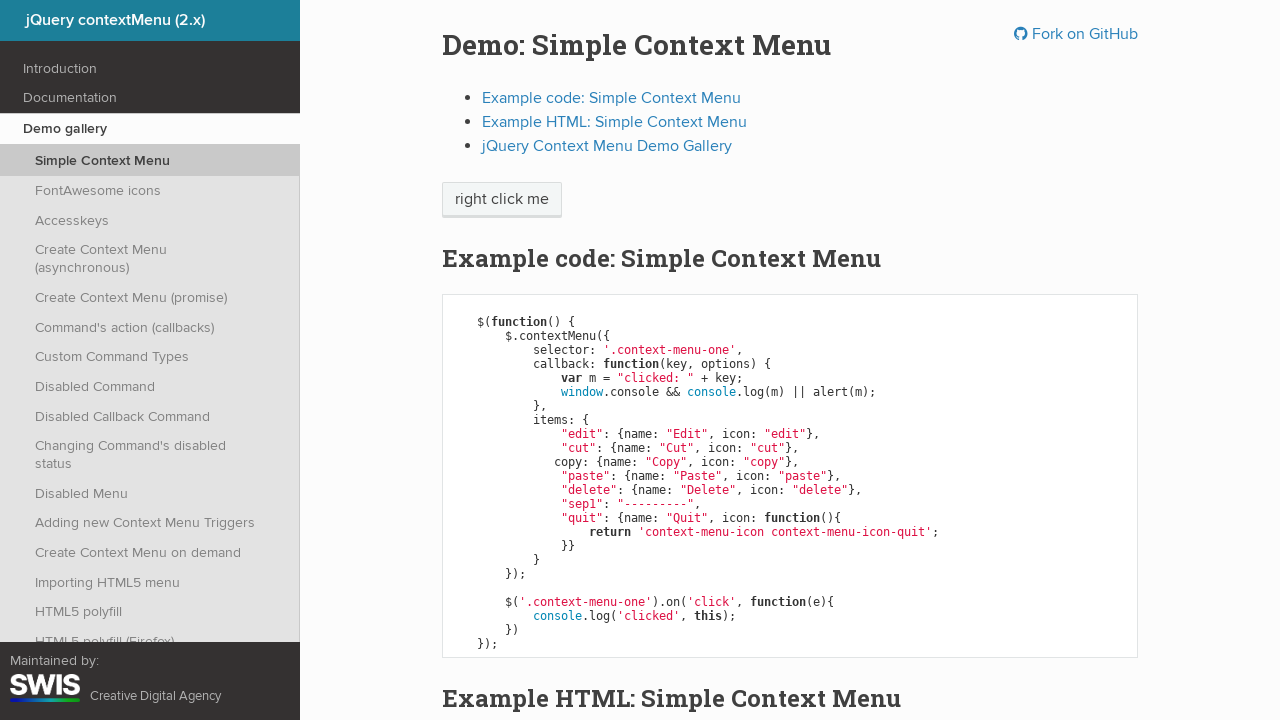

Located the element to right-click with class 'context-menu-one btn btn-neutral'
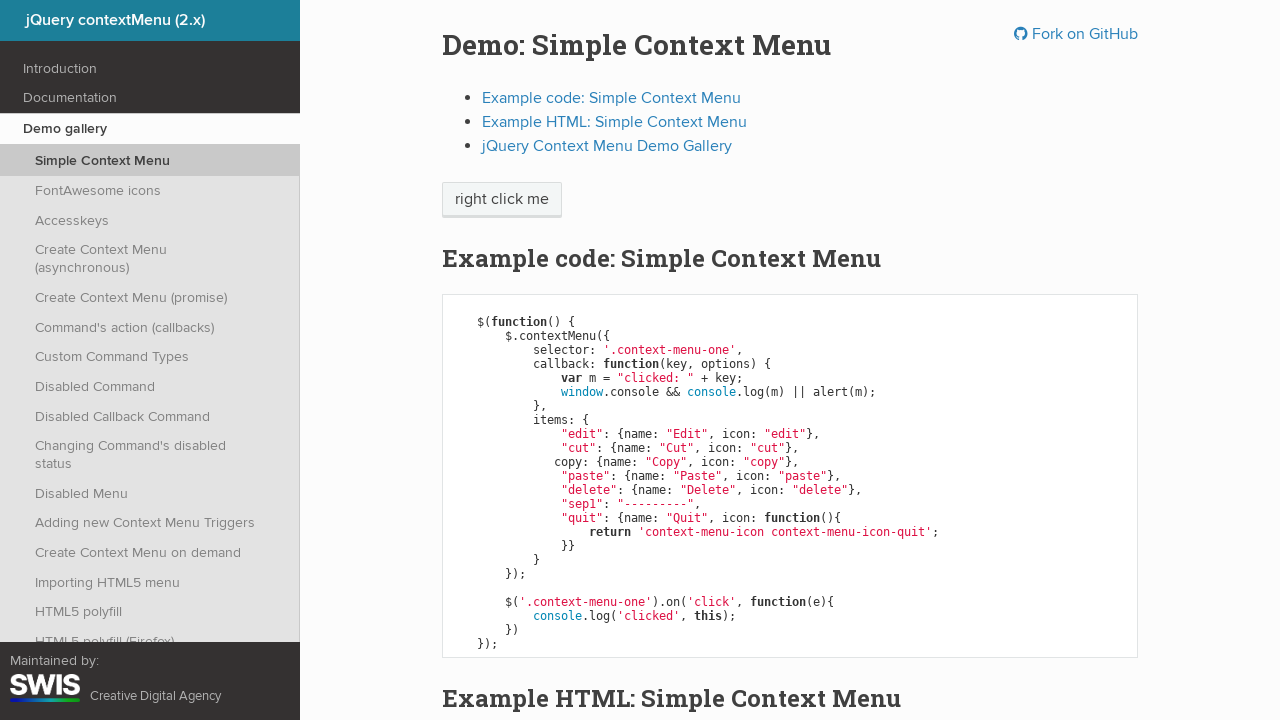

Performed first right-click to open context menu at (502, 200) on xpath=//span[@class='context-menu-one btn btn-neutral']
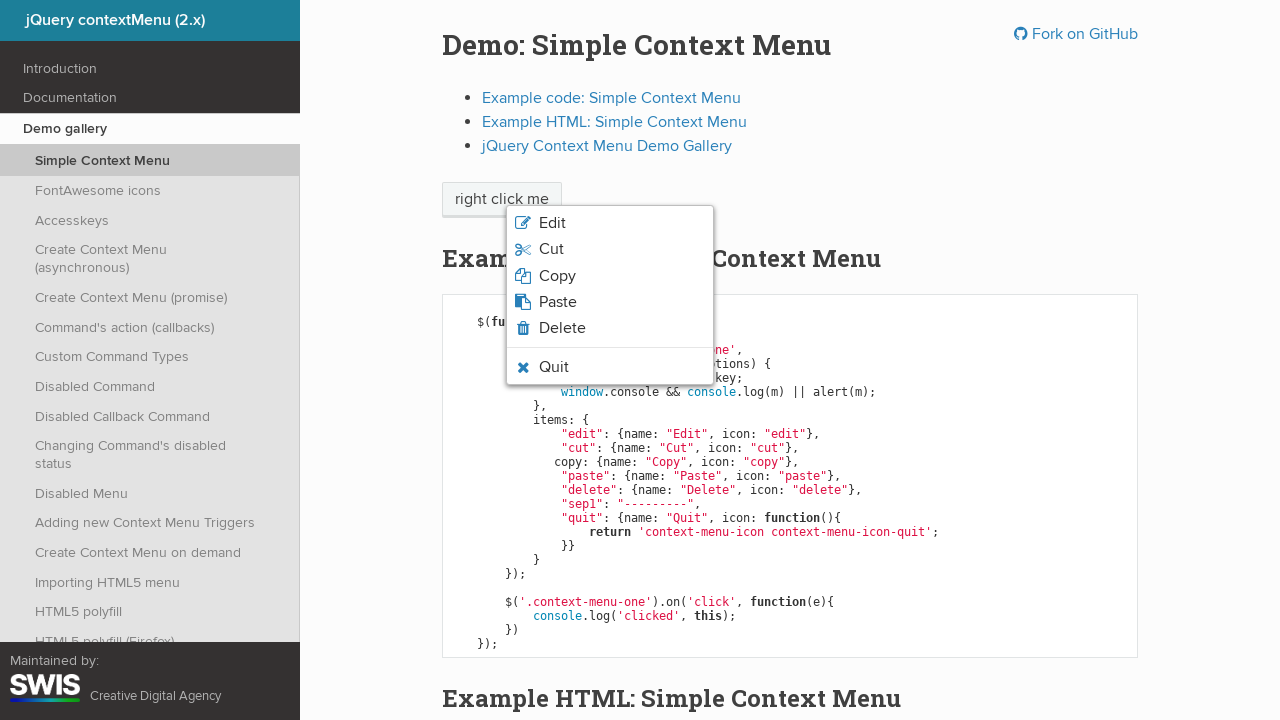

Located the third menu item in the context menu
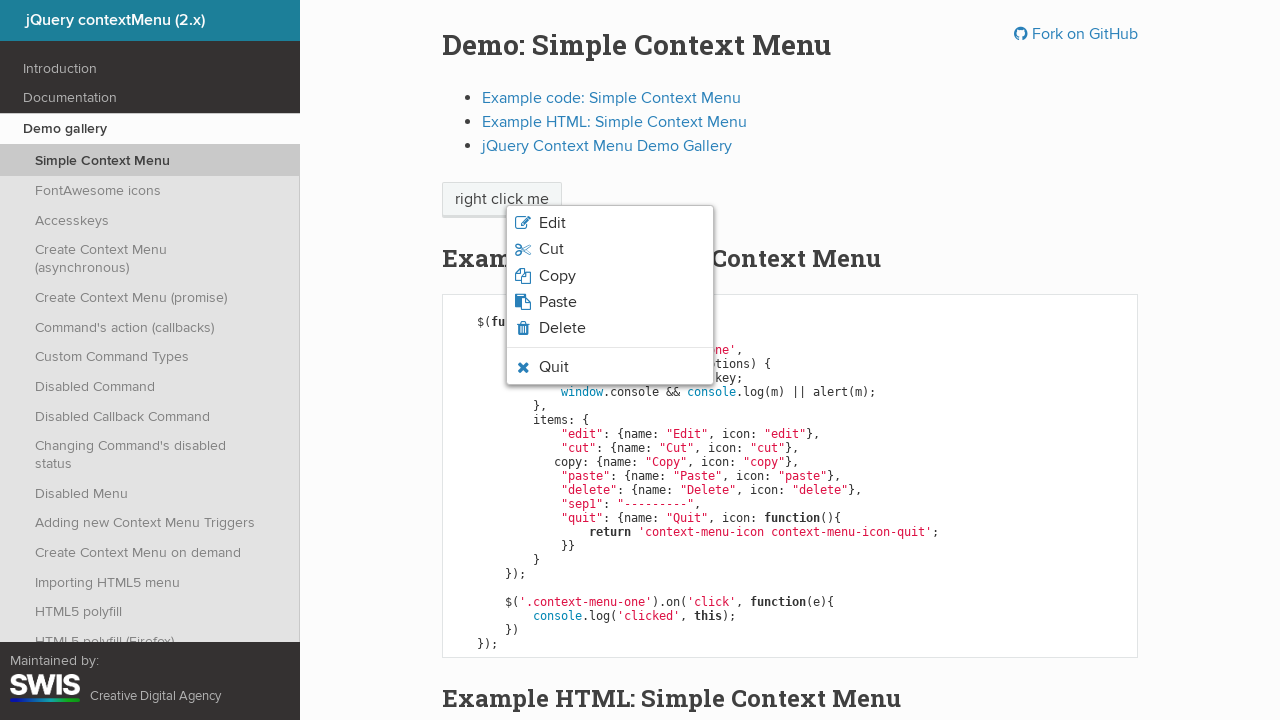

Performed second right-click on the third menu item at (557, 276) on xpath=/html/body/ul/li[3]/span
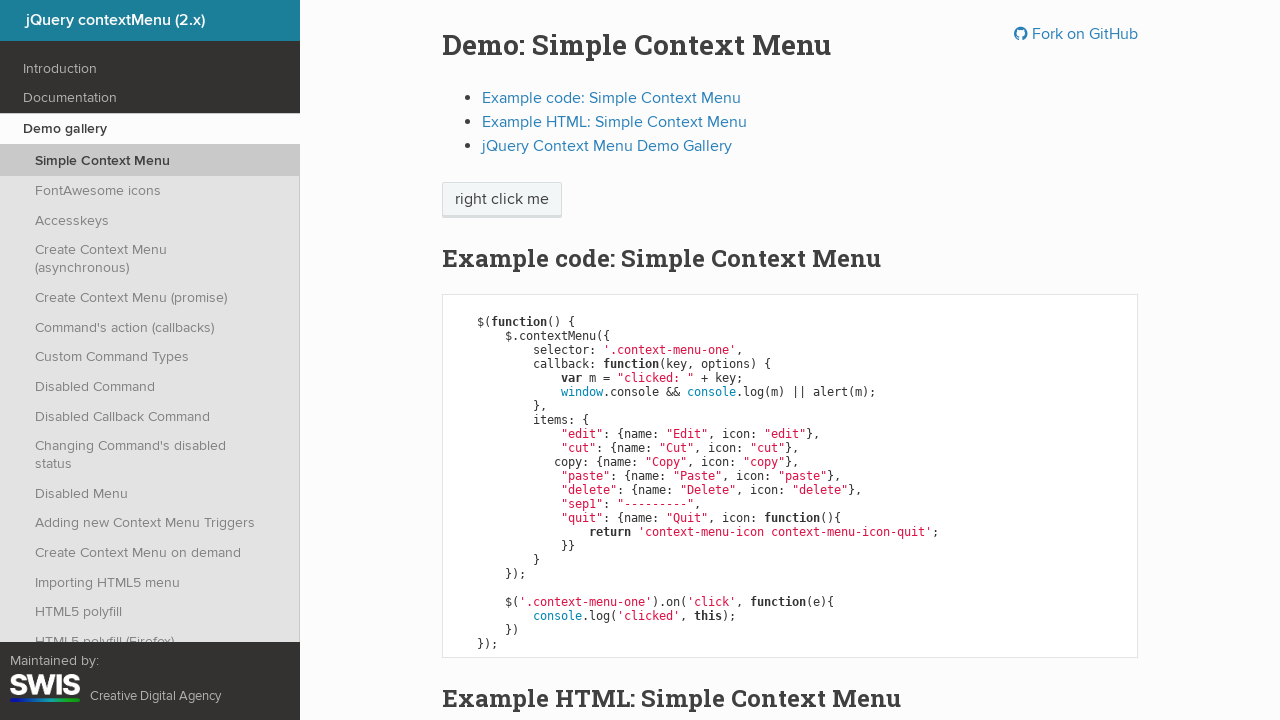

Set up alert dialog handler to accept alerts
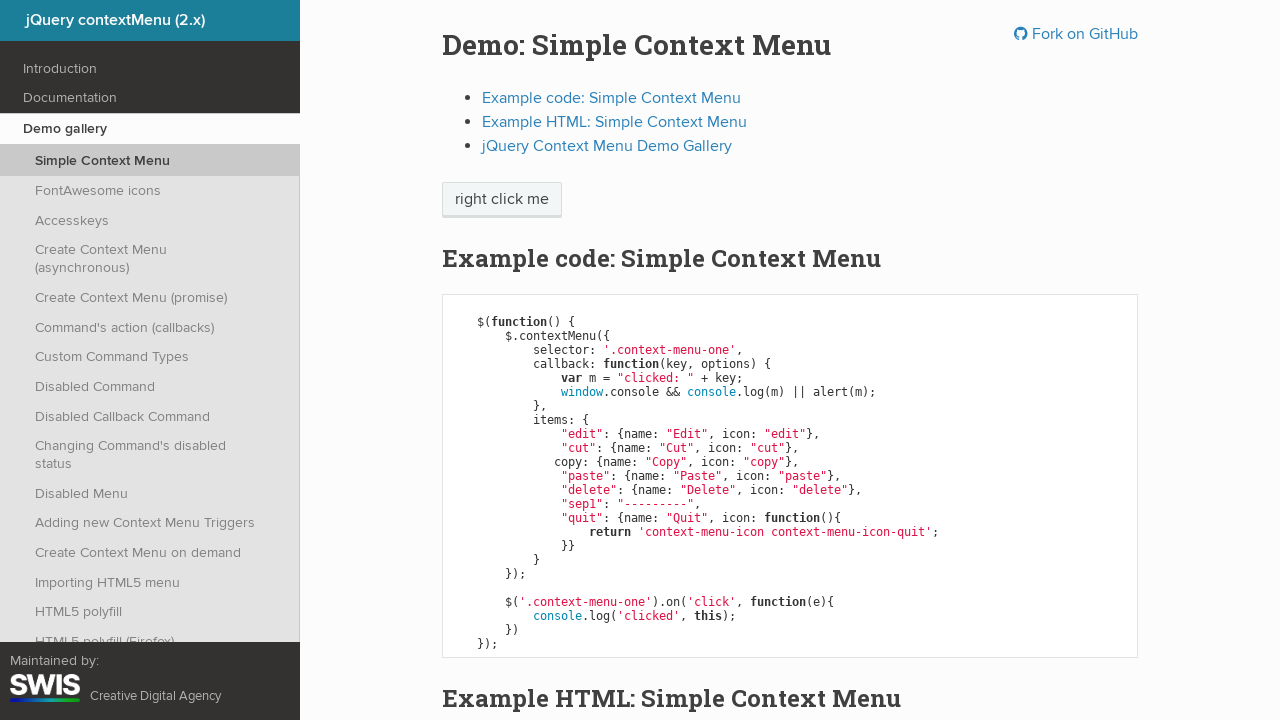

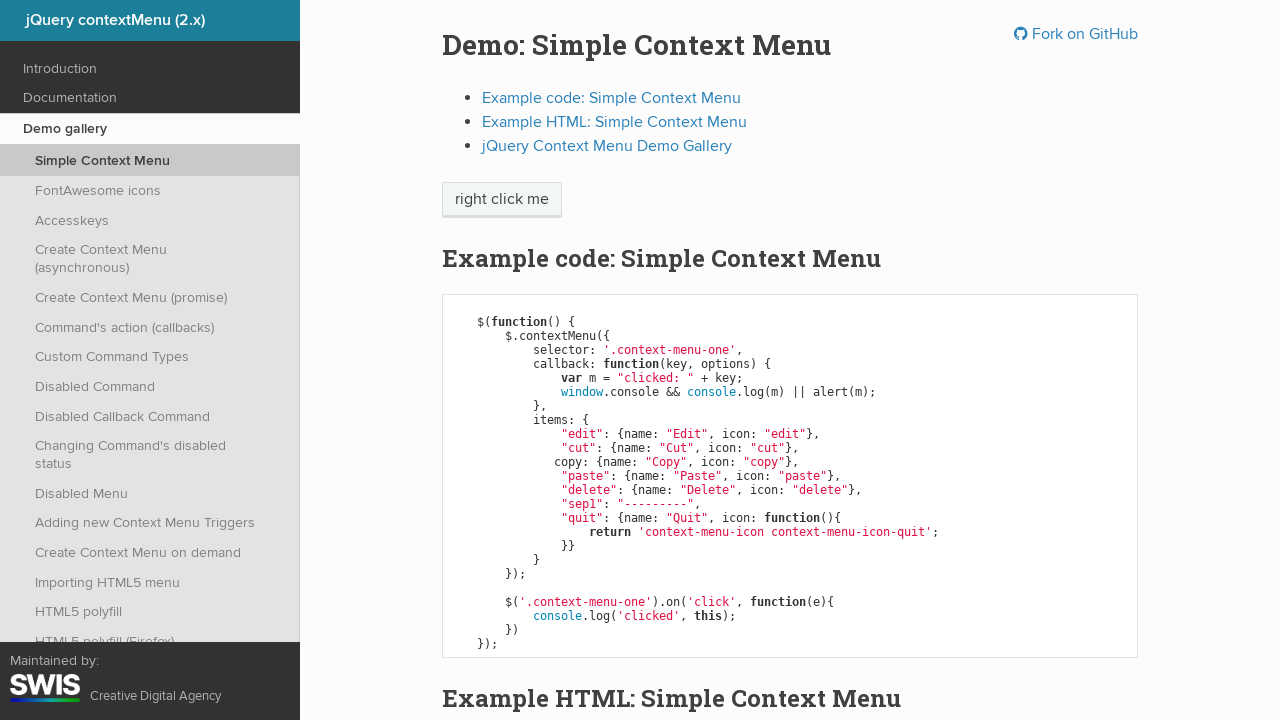